Tests mouse hover and context menu interactions by scrolling to a mouse hover element, hovering over it, right-clicking on a "Top" link, and then clicking on "Reload" option

Starting URL: https://rahulshettyacademy.com/AutomationPractice/

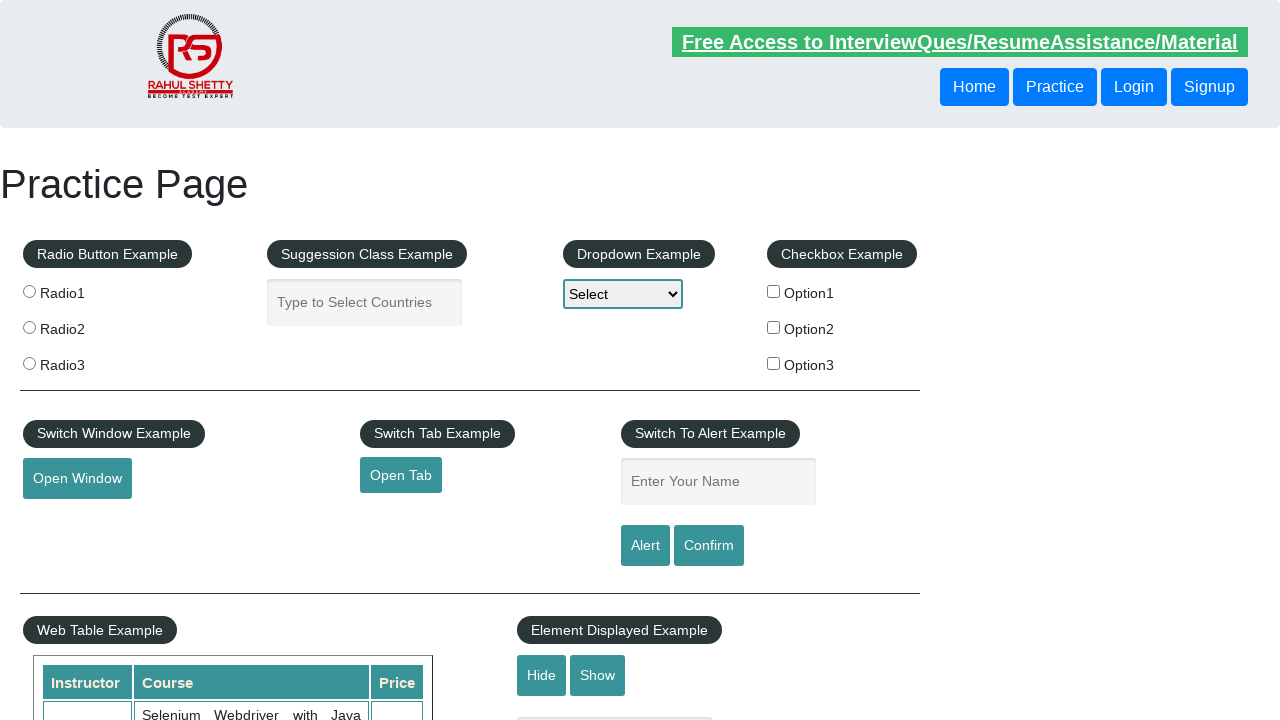

Scrolled to mouse hover element
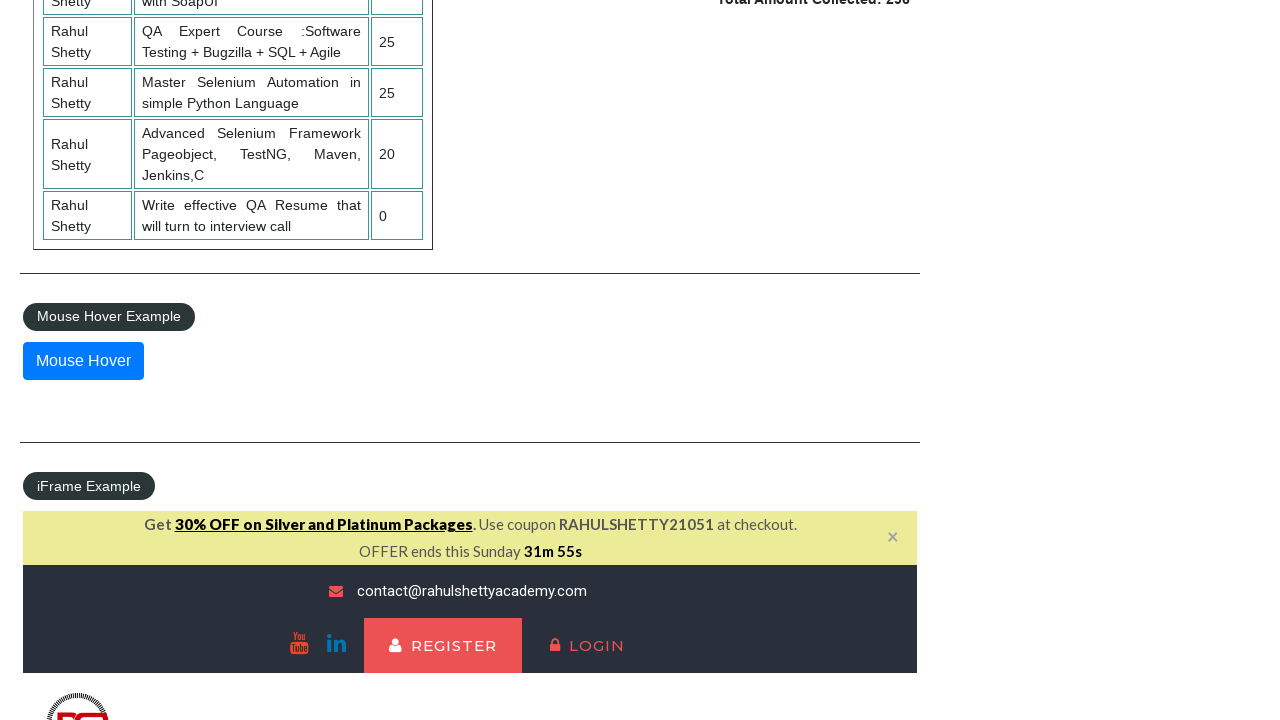

Hovered over mouse hover element to reveal dropdown at (83, 361) on #mousehover
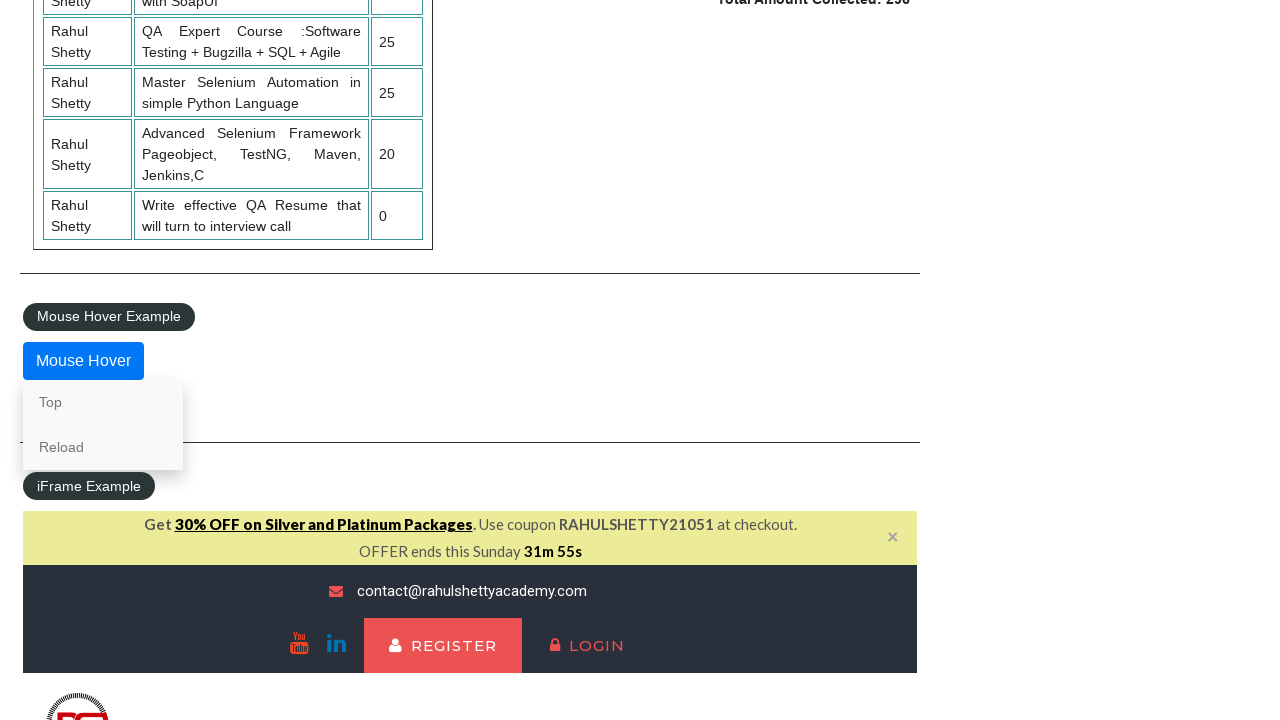

Right-clicked on 'Top' link to open context menu at (103, 402) on text=Top
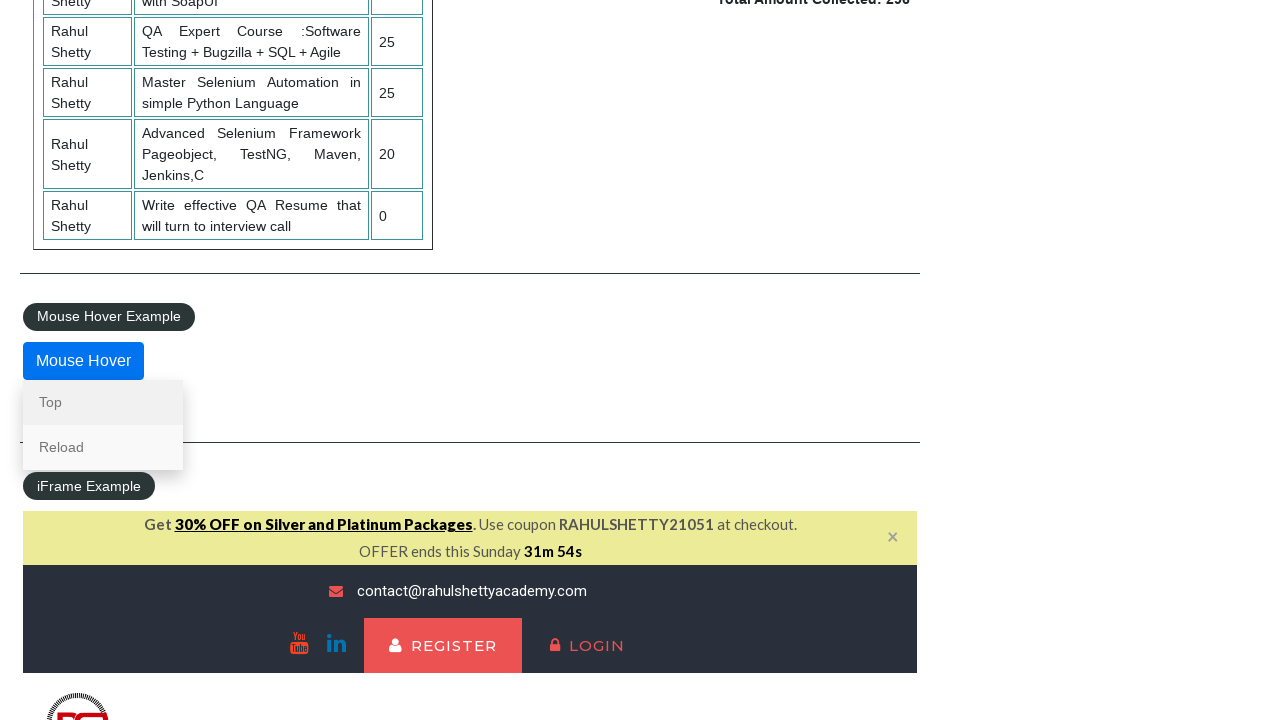

Hovered over mouse hover element again to show dropdown at (83, 361) on #mousehover
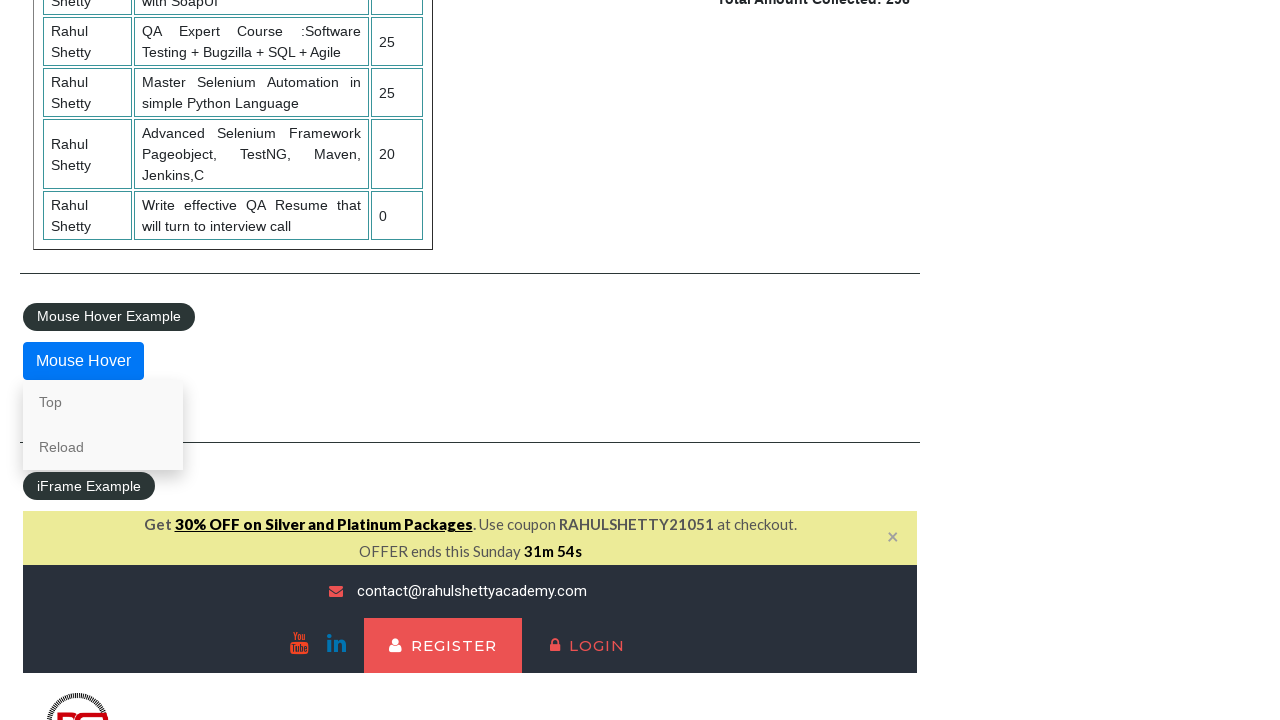

Clicked 'Reload' option from context menu at (103, 447) on text=Reload
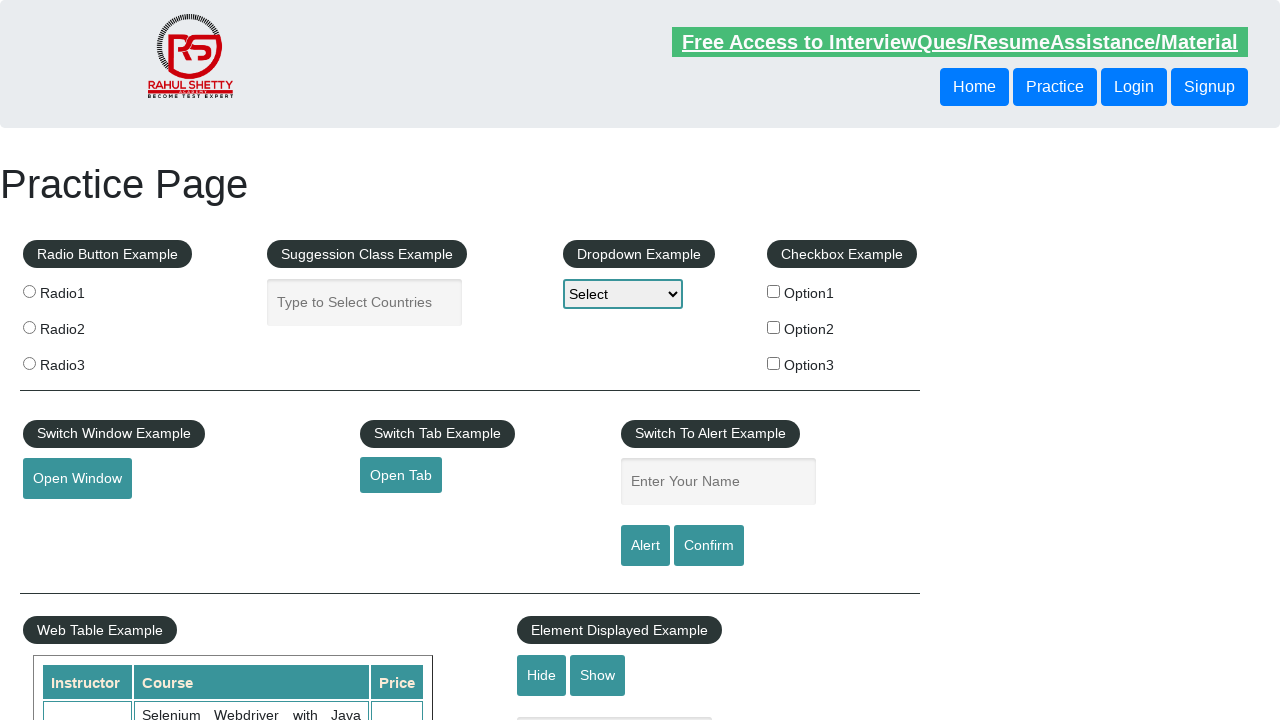

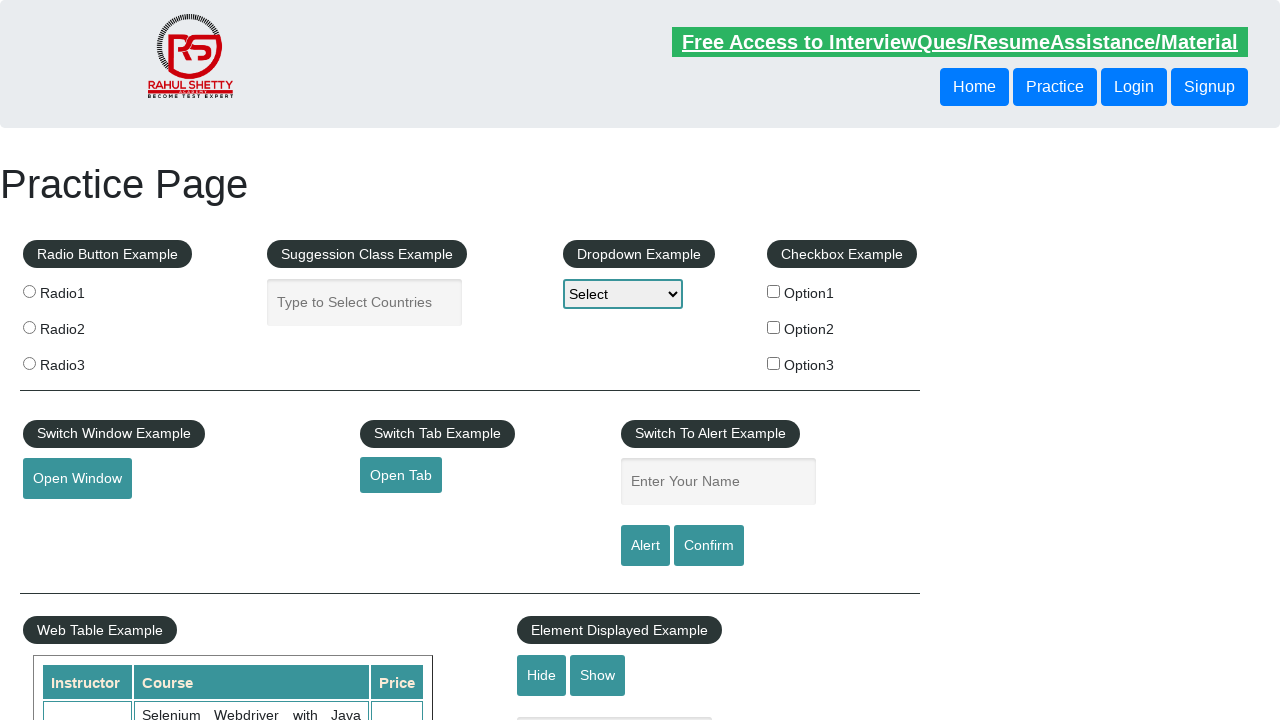